Opens Google Translate and enters text for translation

Starting URL: https://translate.google.com/

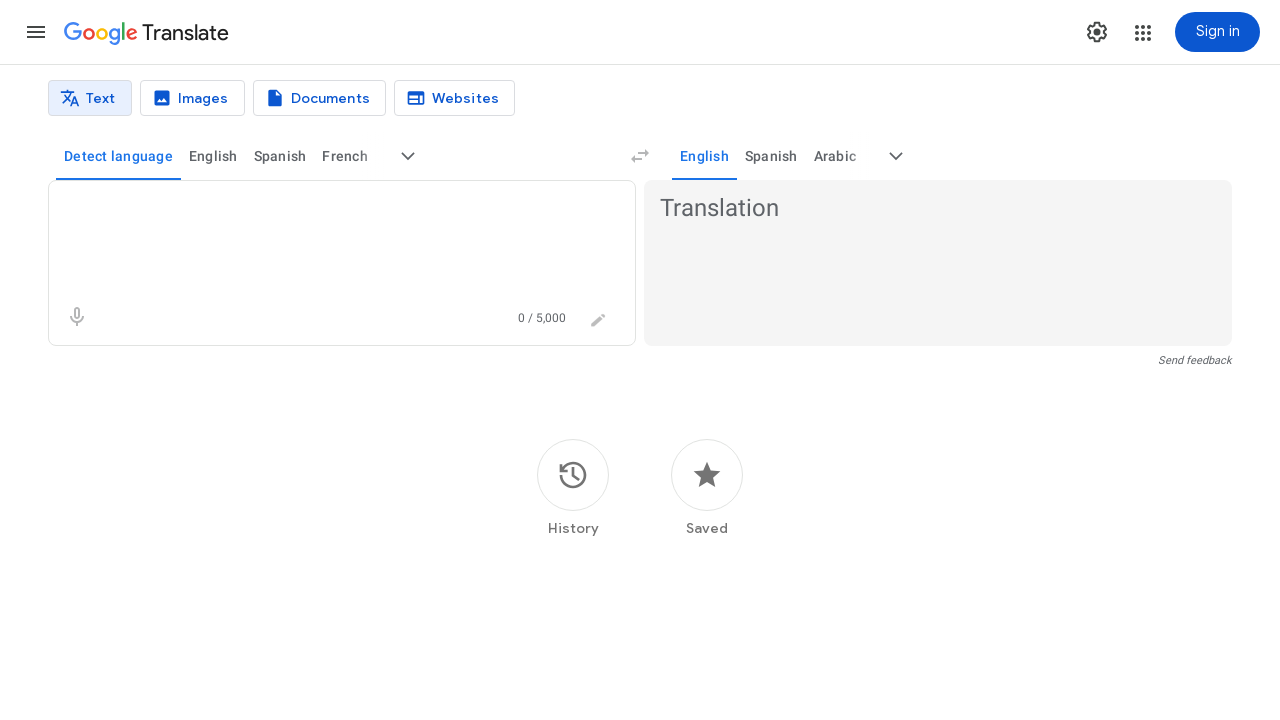

Translation input area loaded
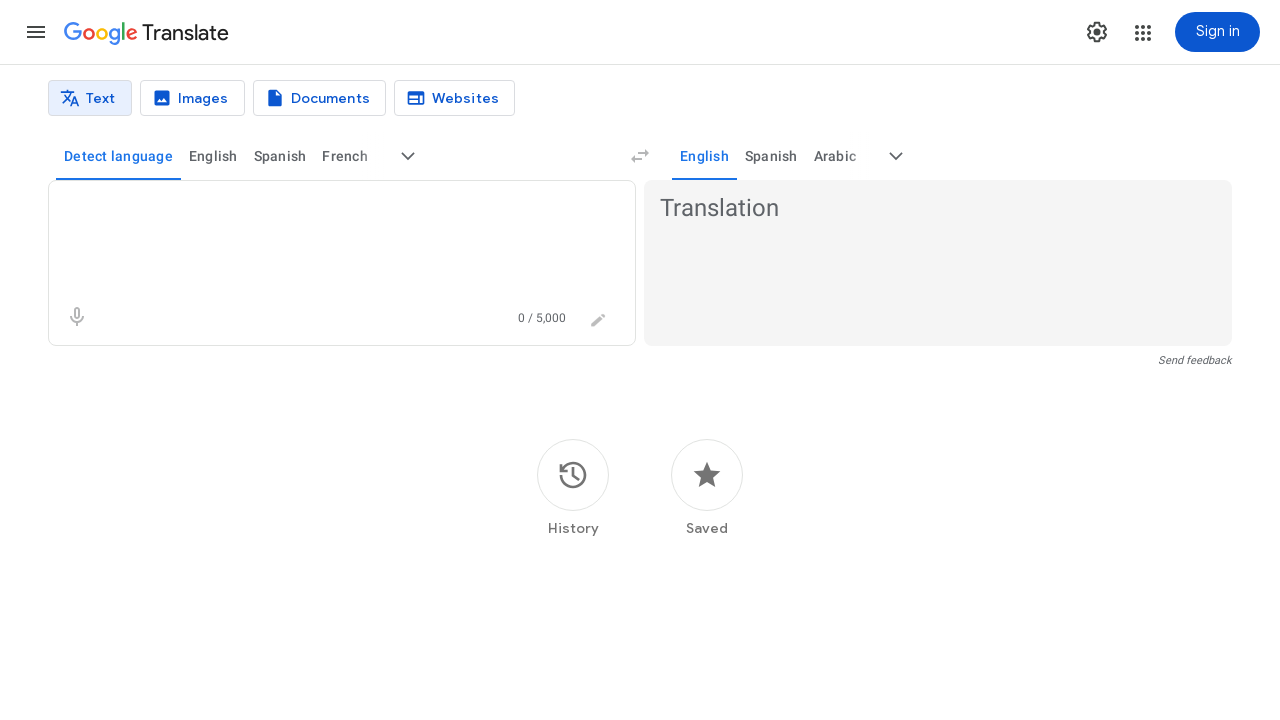

Entered Hebrew text 'בדיקה' in source text field on textarea[aria-label='Source text']
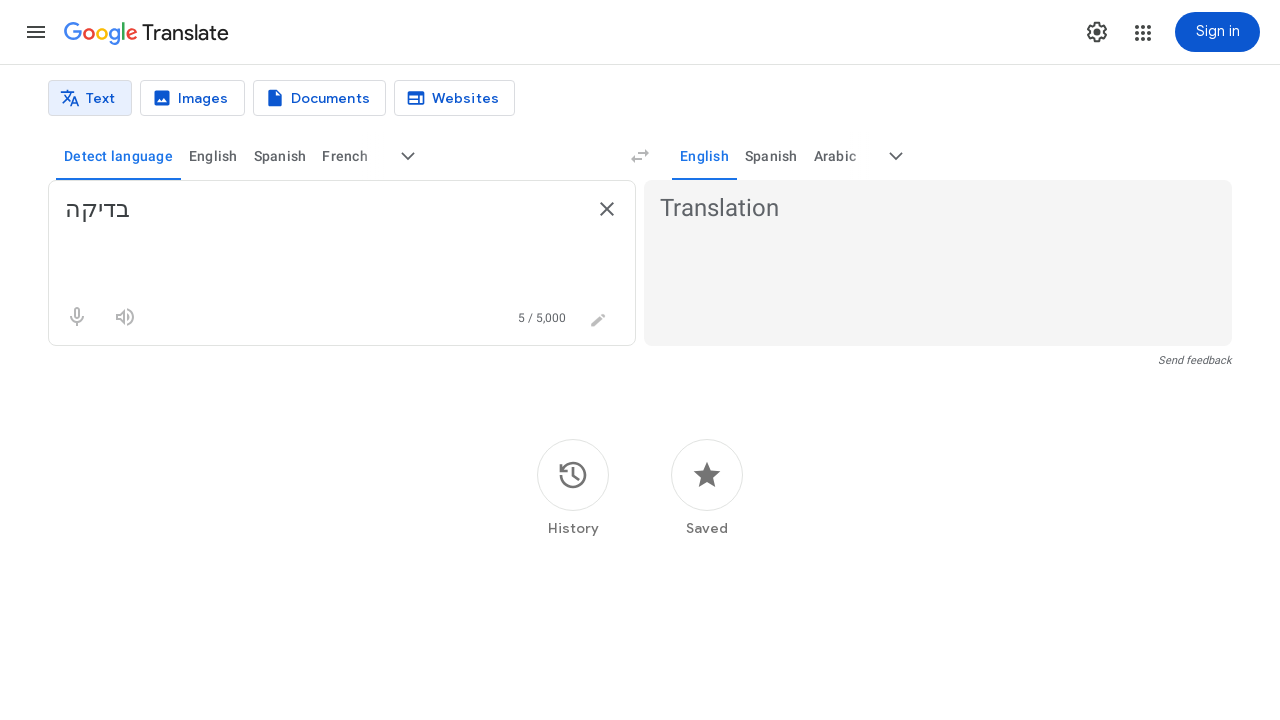

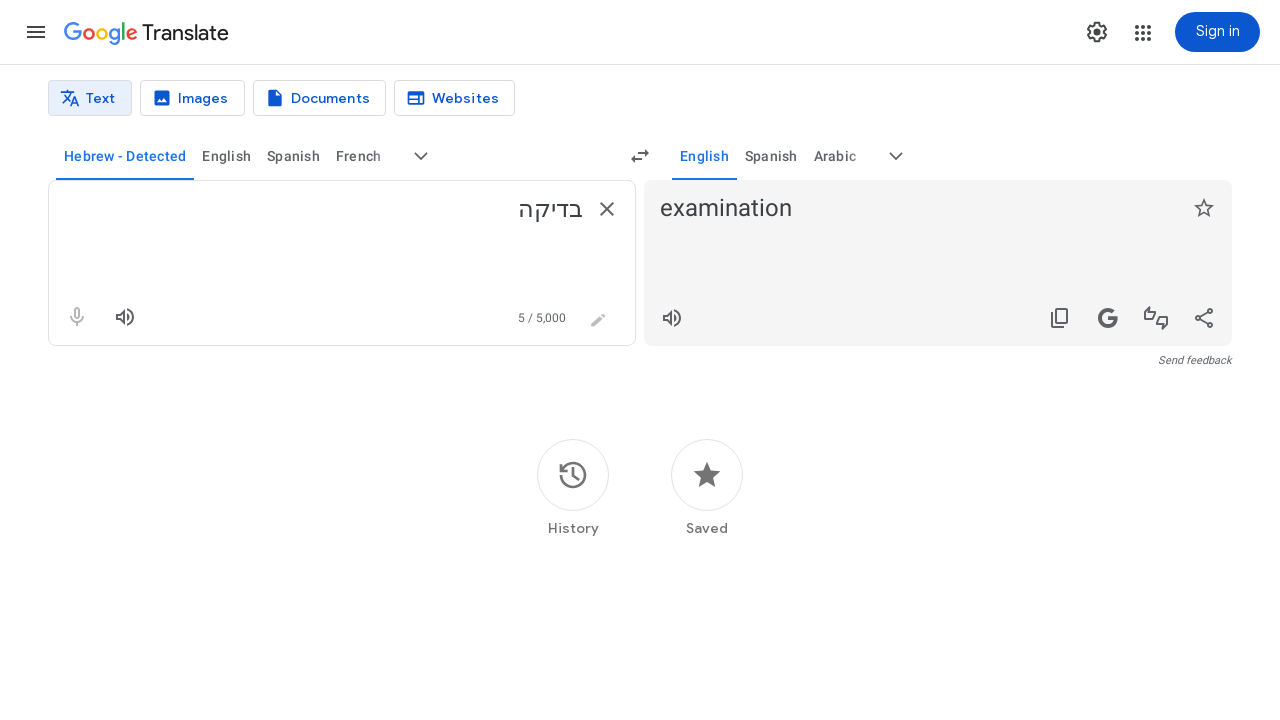